Tests checkbox functionality by selecting and deselecting multiple checkboxes on the page

Starting URL: https://the-internet.herokuapp.com/checkboxes

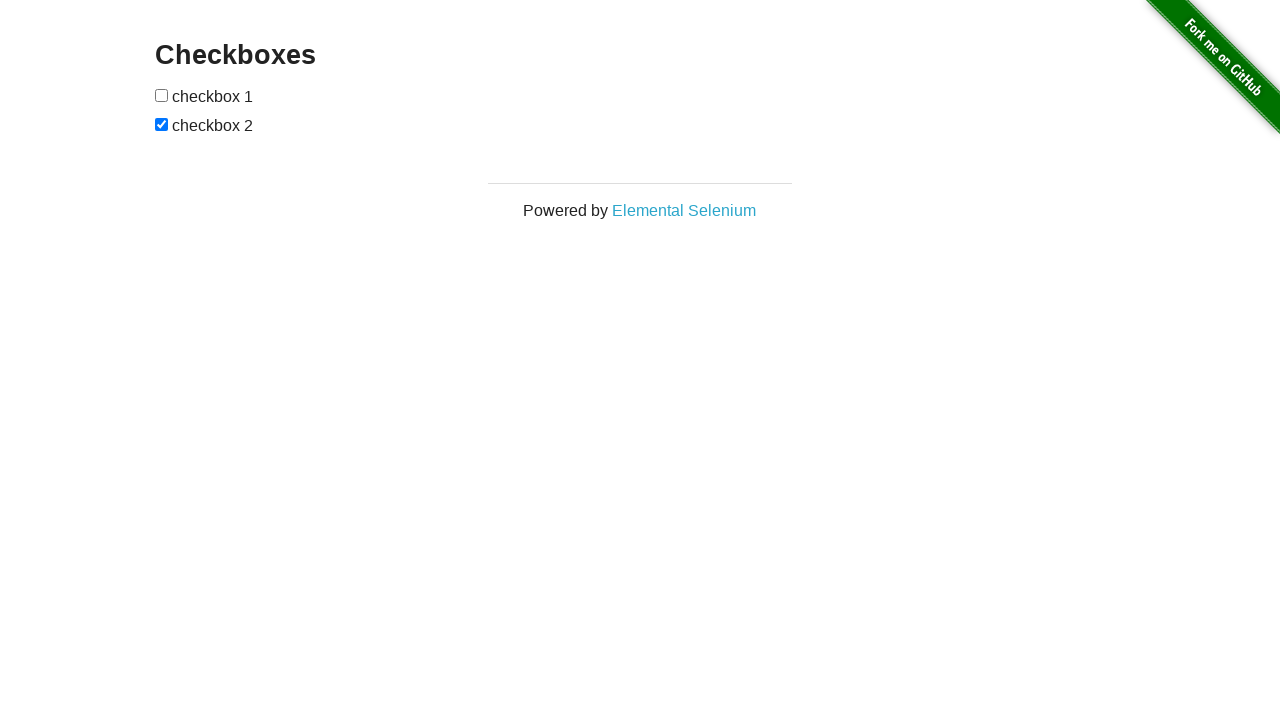

Located first checkbox element
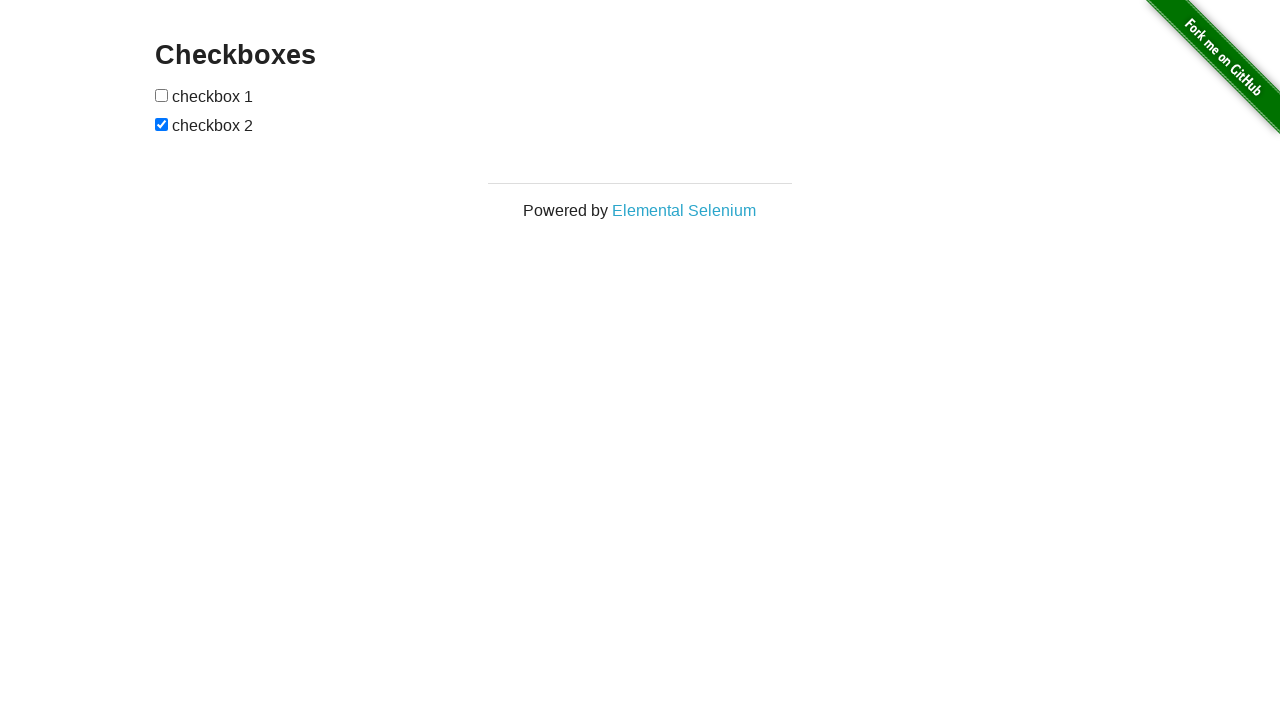

Located second checkbox element
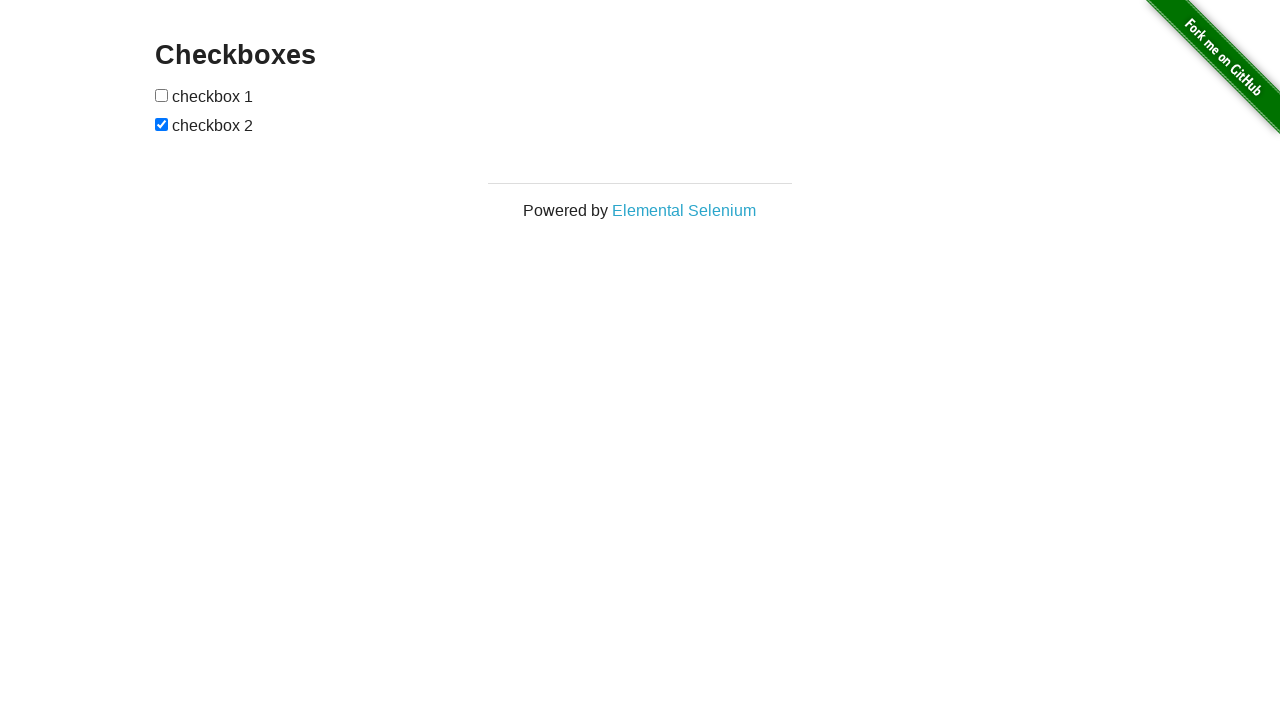

Selected first checkbox at (162, 95) on (//input[@type='checkbox'])[1]
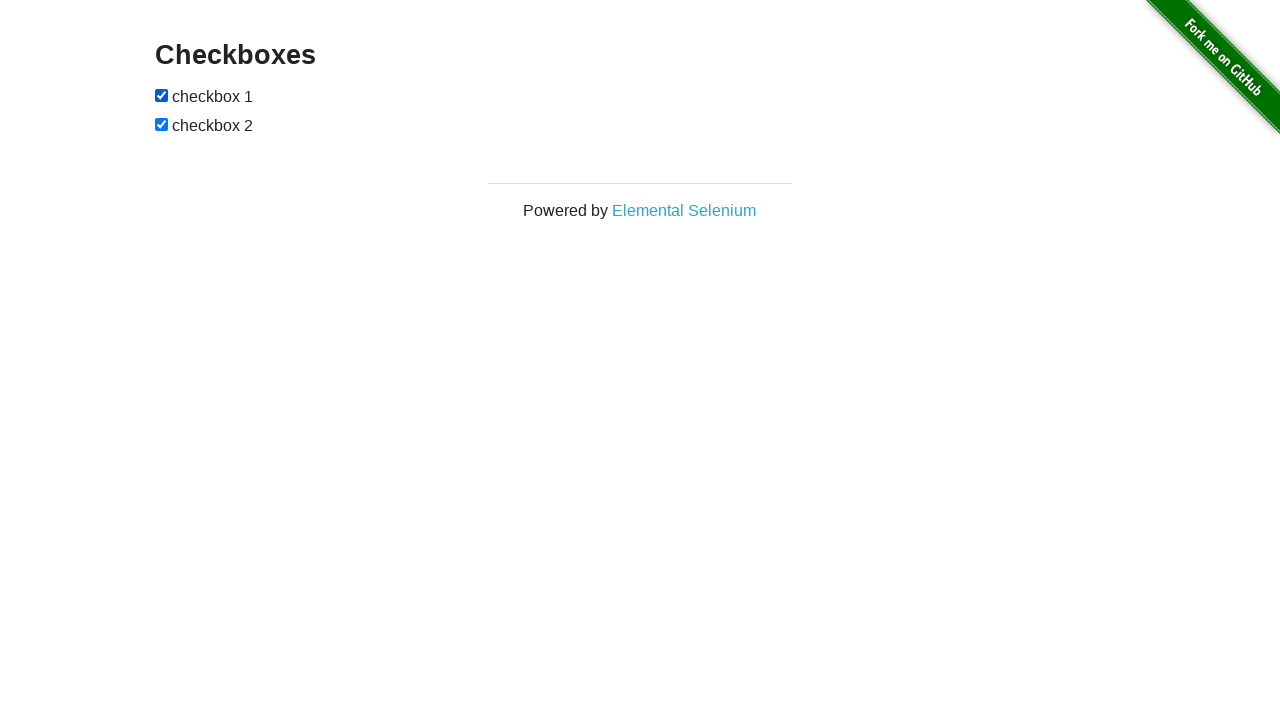

Selected second checkbox on (//input[@type='checkbox'])[2]
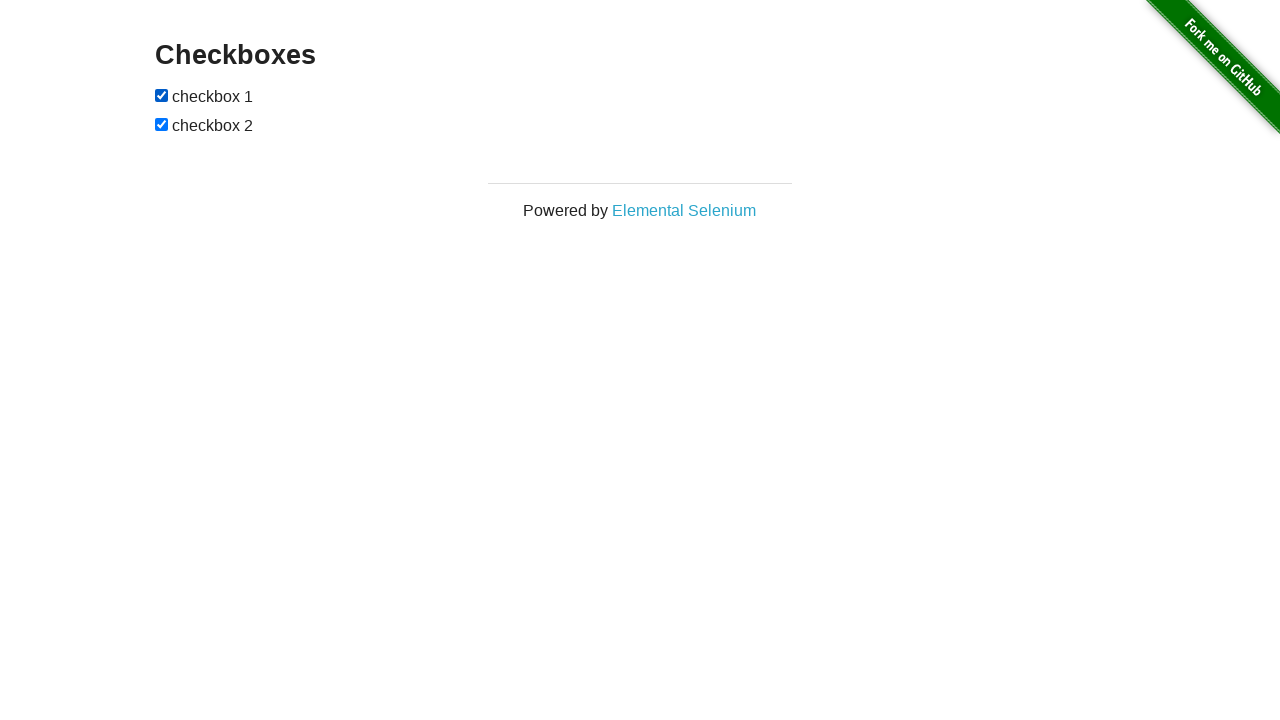

Deselected first checkbox at (162, 95) on (//input[@type='checkbox'])[1]
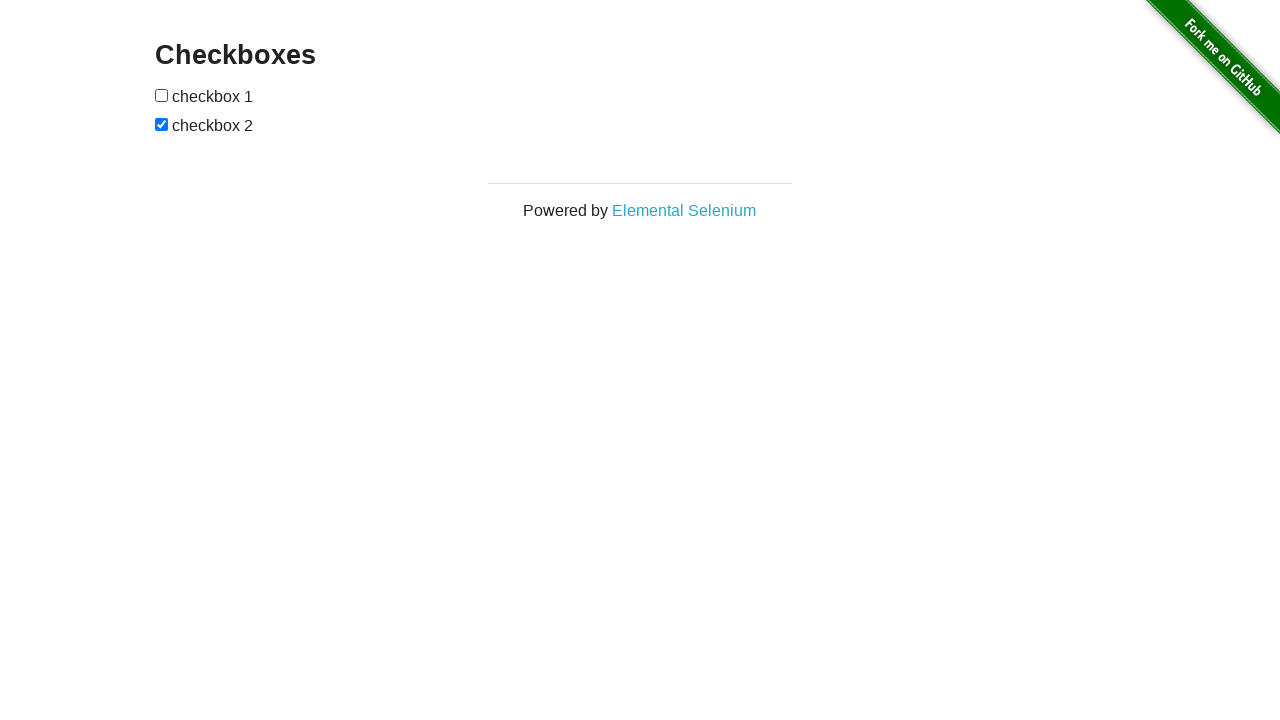

Deselected second checkbox at (162, 124) on (//input[@type='checkbox'])[2]
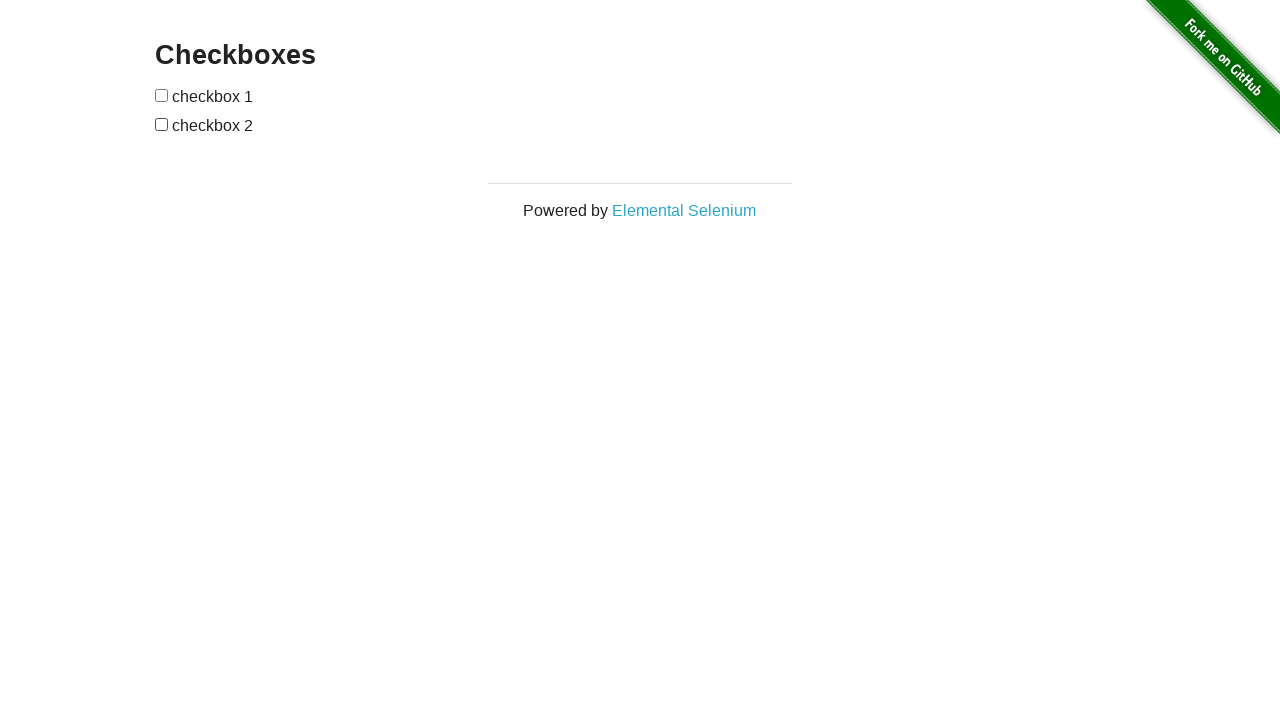

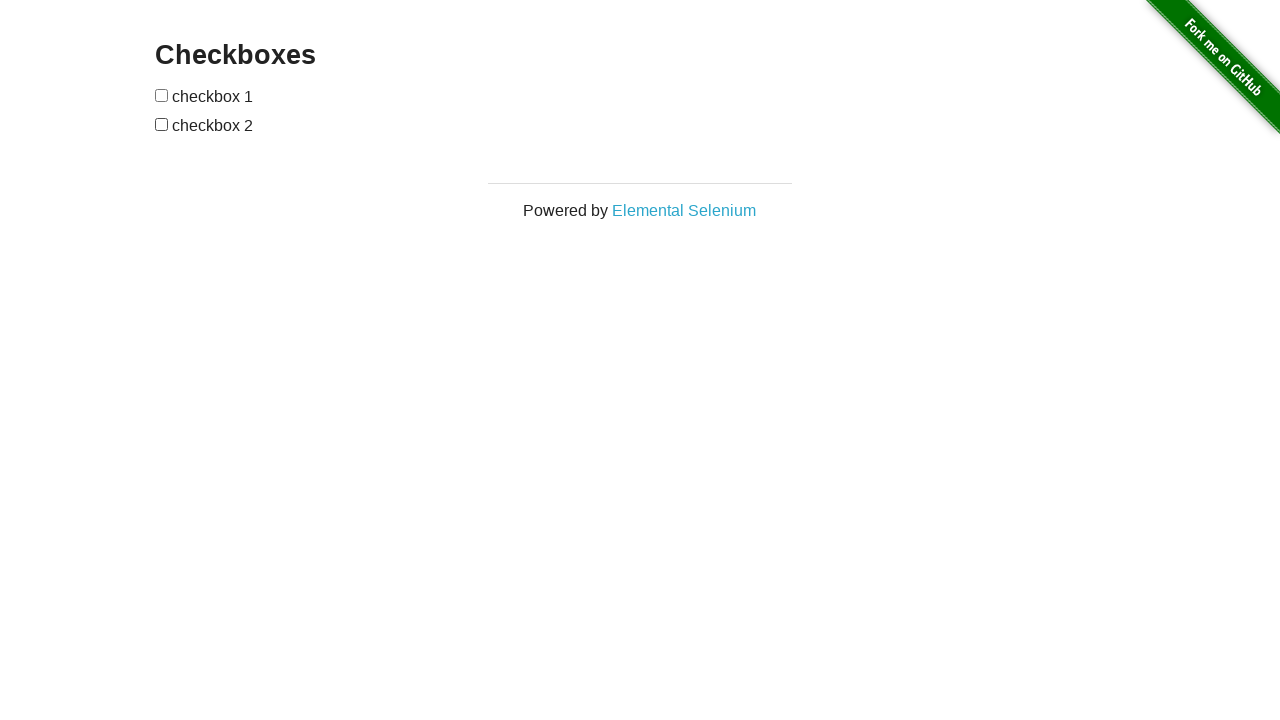